Navigates to the Yamaha India website page for the R15 V4 motorcycle

Starting URL: https://www.yamaha-motor-india.com/yamaha-r15v4.html

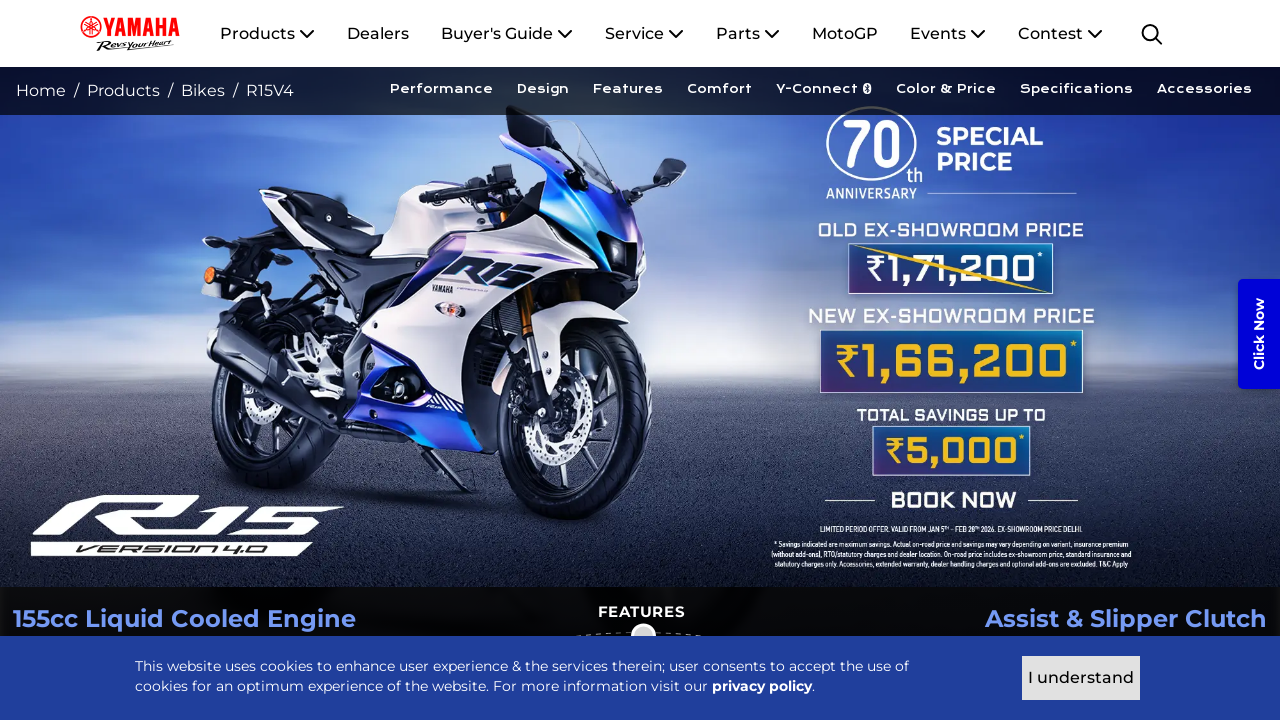

Navigated to Yamaha India R15 V4 motorcycle page
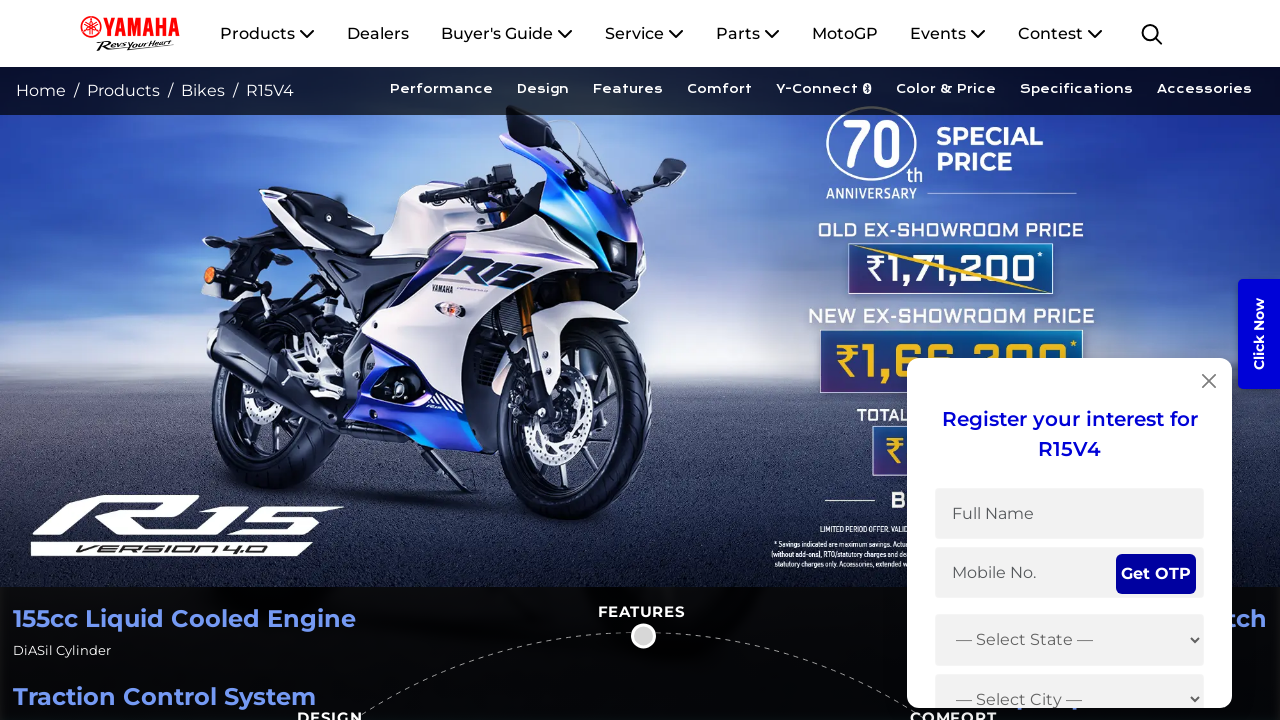

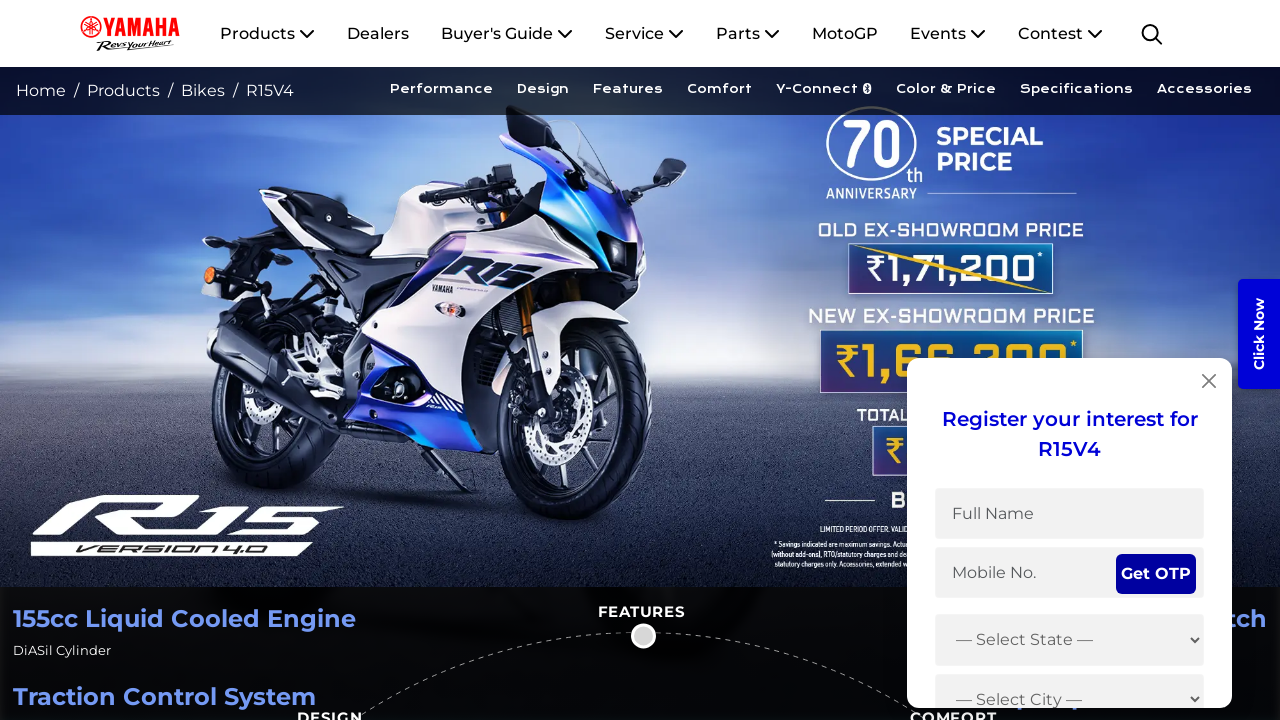